Tests a mortgage calculator by entering purchase price and down payment values into the form fields

Starting URL: https://www.mlcalc.com

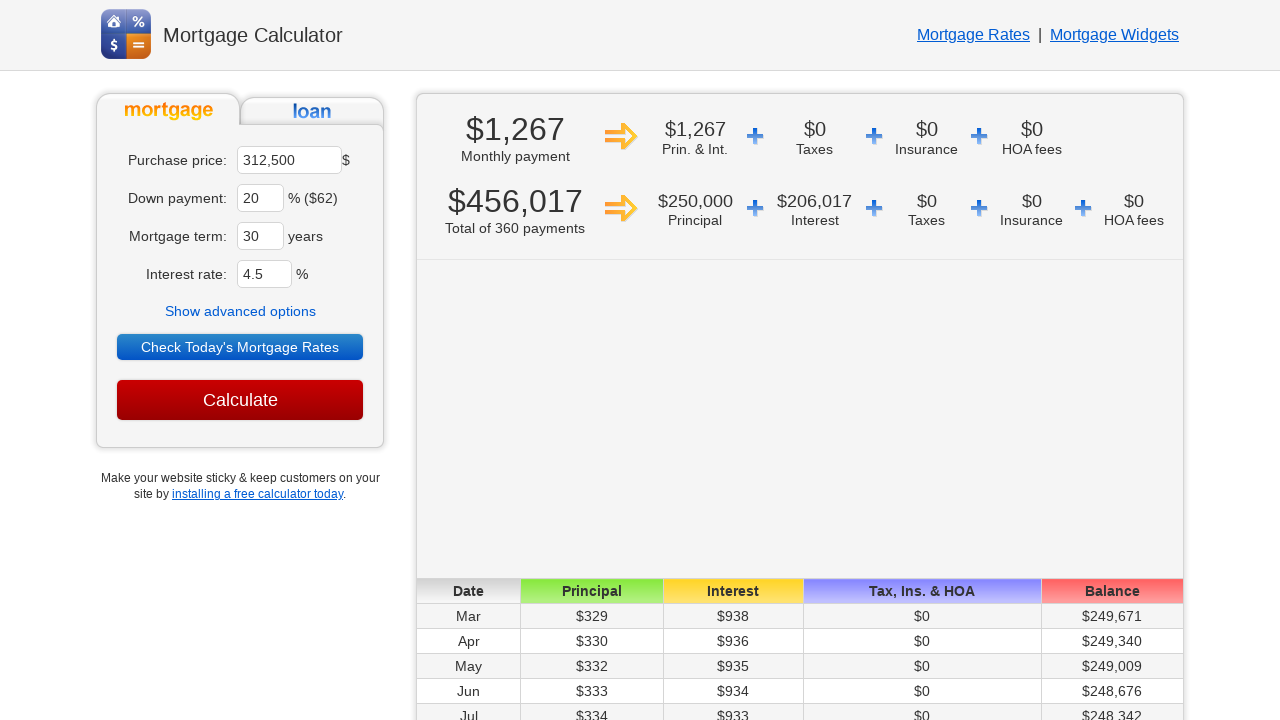

Navigated to mortgage calculator at https://www.mlcalc.com
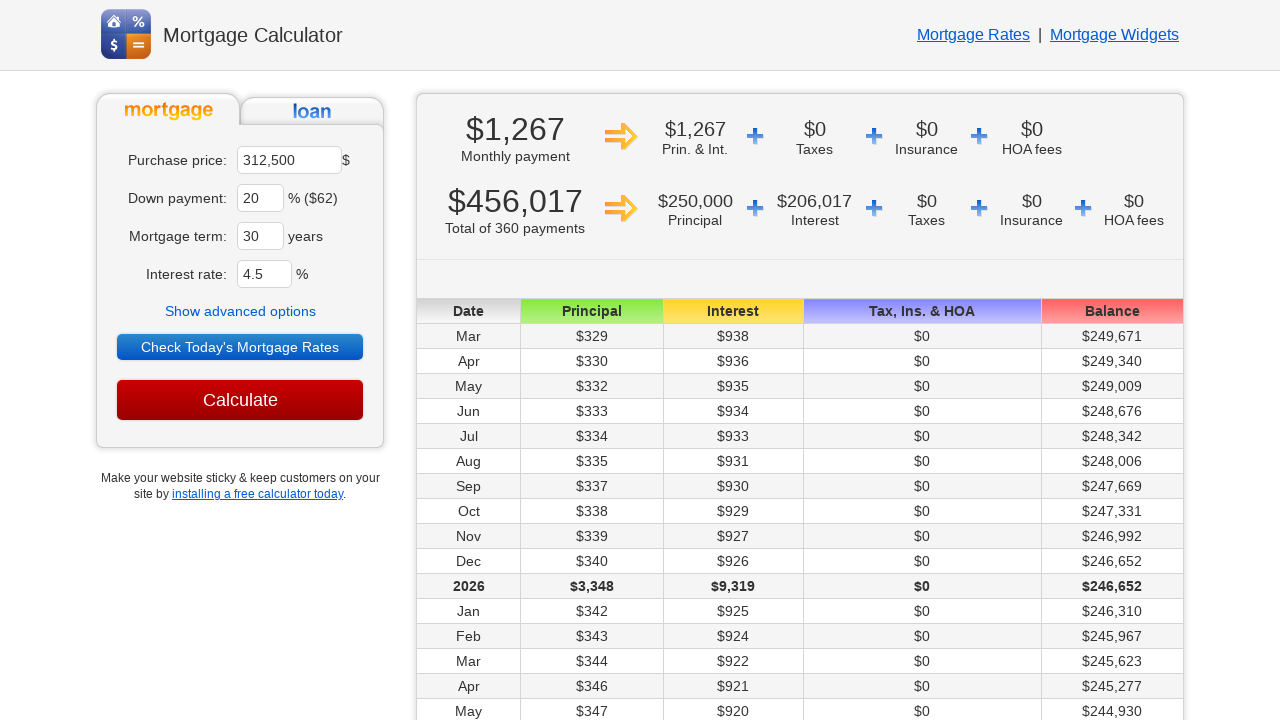

Located purchase price input field
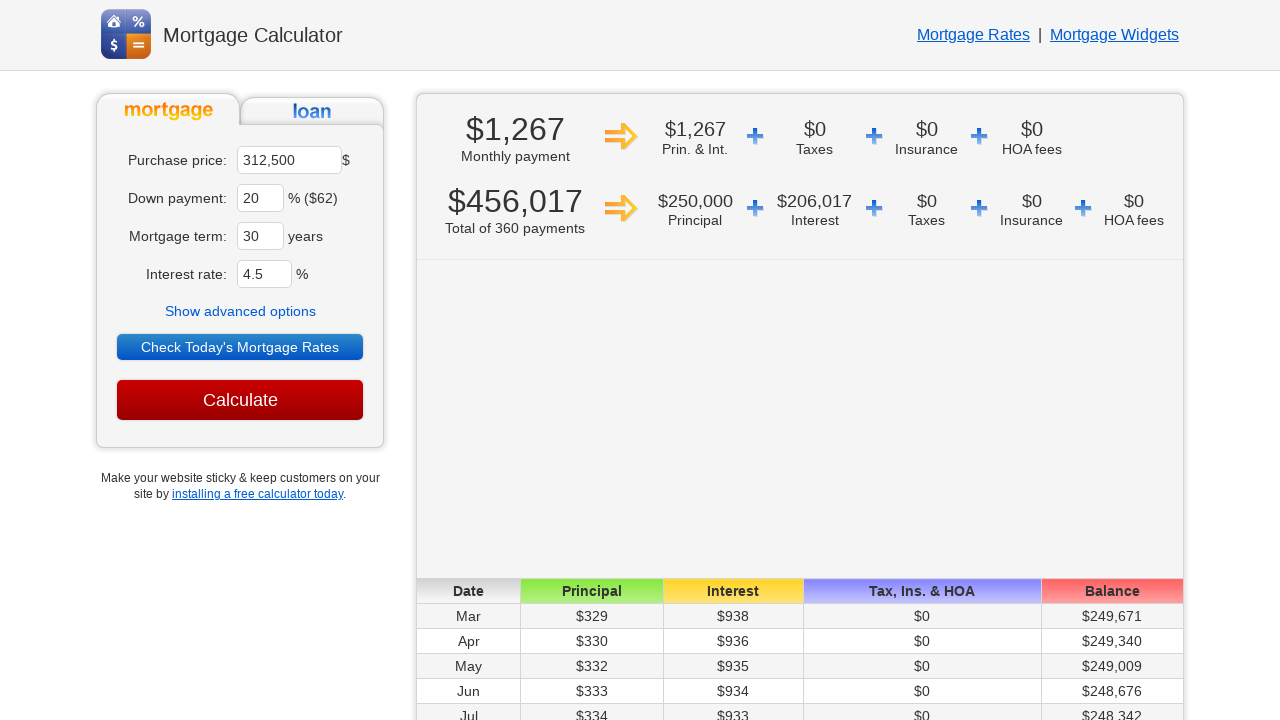

Cleared purchase price field on input[name='ma']
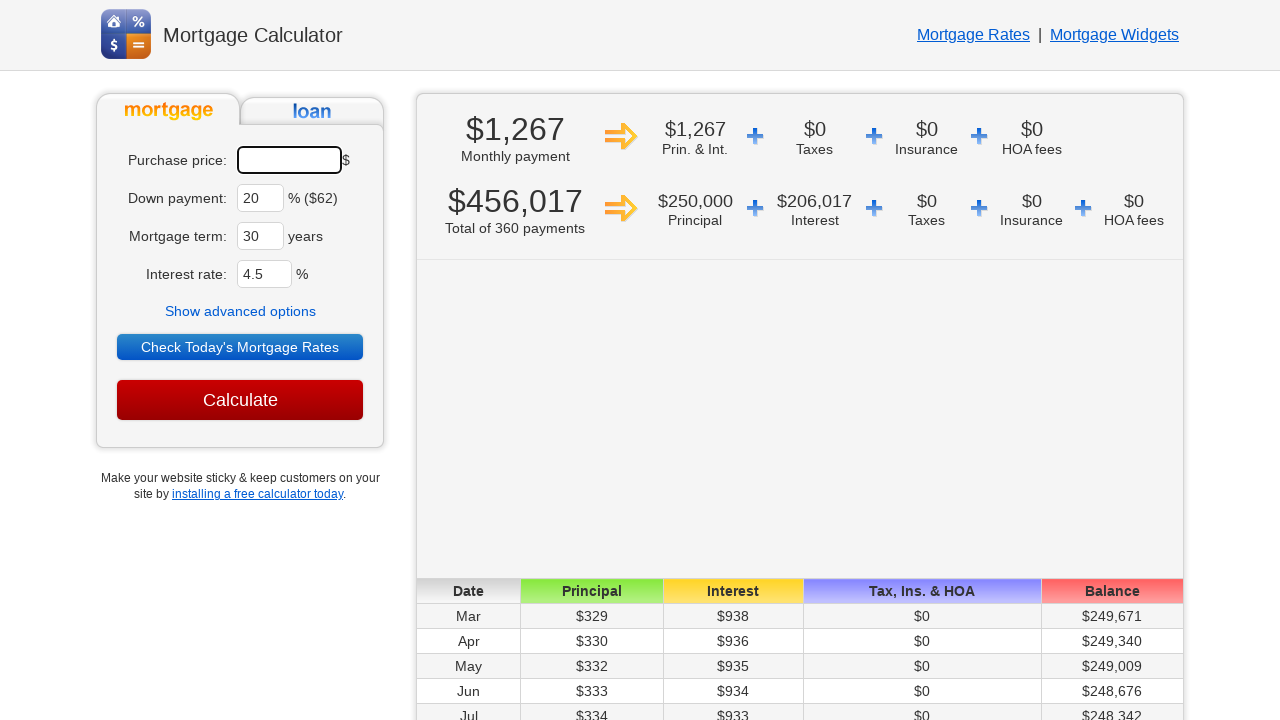

Entered purchase price of $450,000 on input[name='ma']
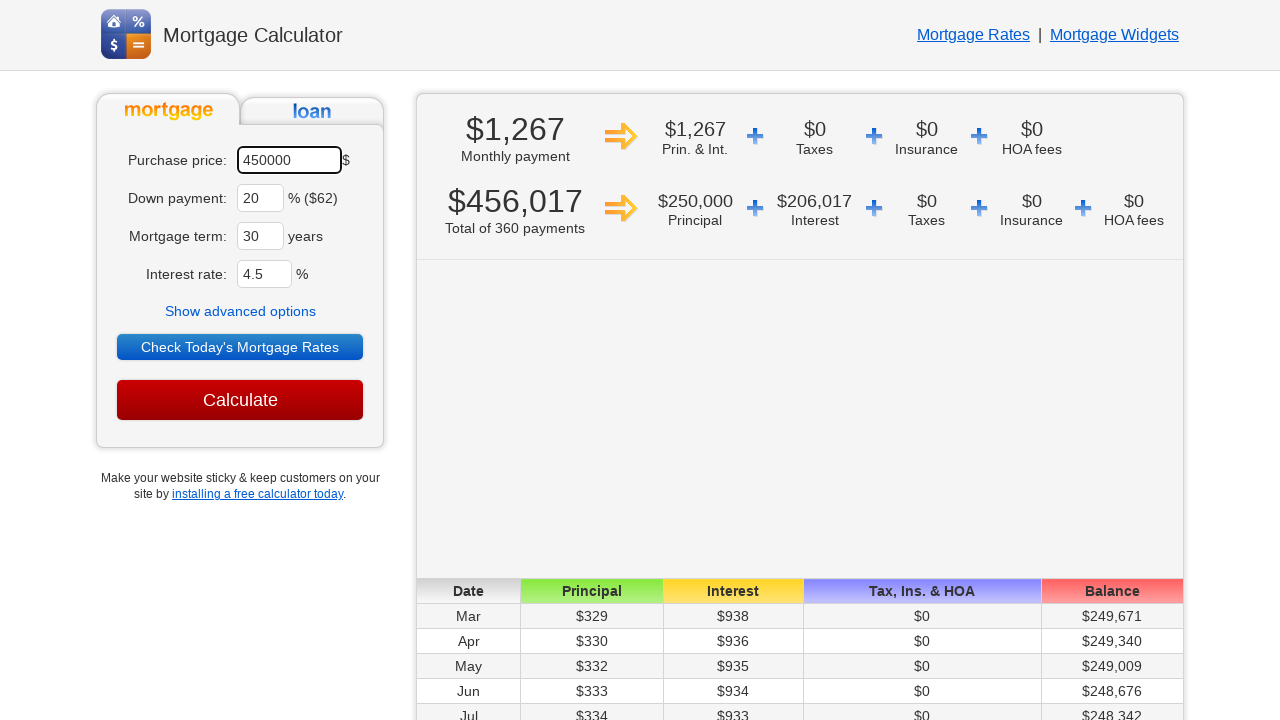

Located down payment input field
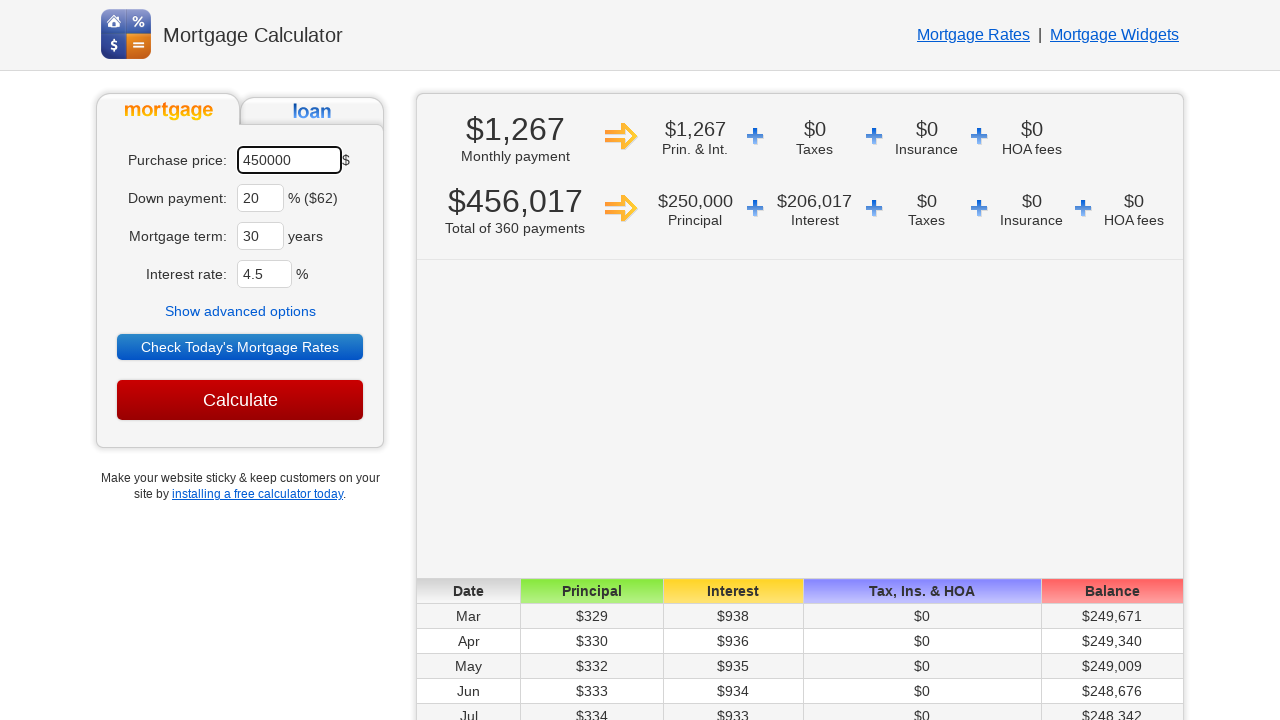

Cleared down payment field on input[name='dp']
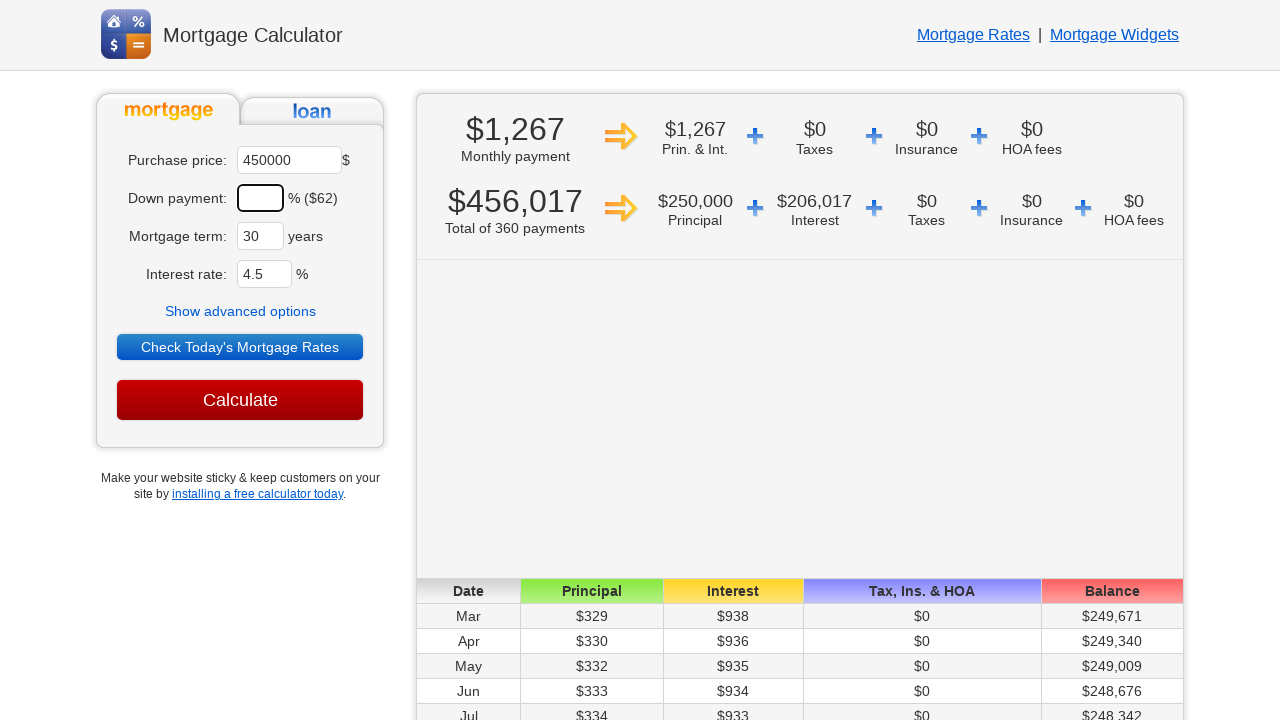

Entered down payment percentage of 25% on input[name='dp']
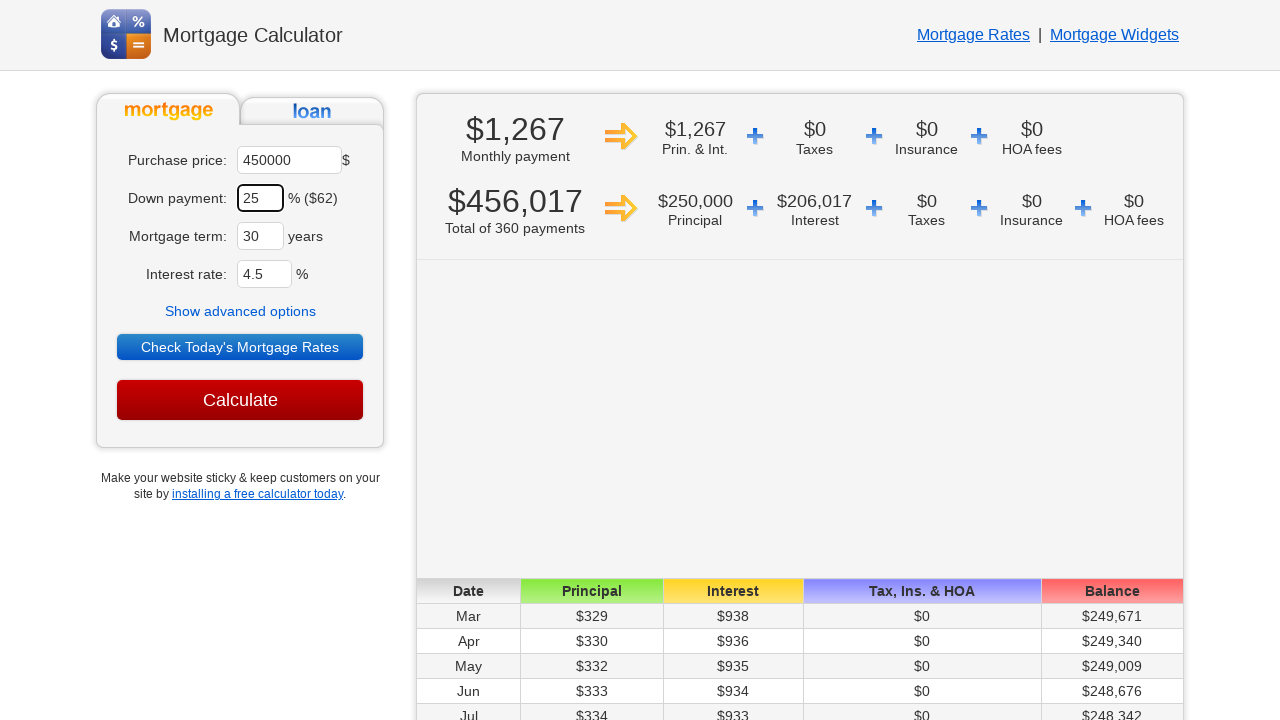

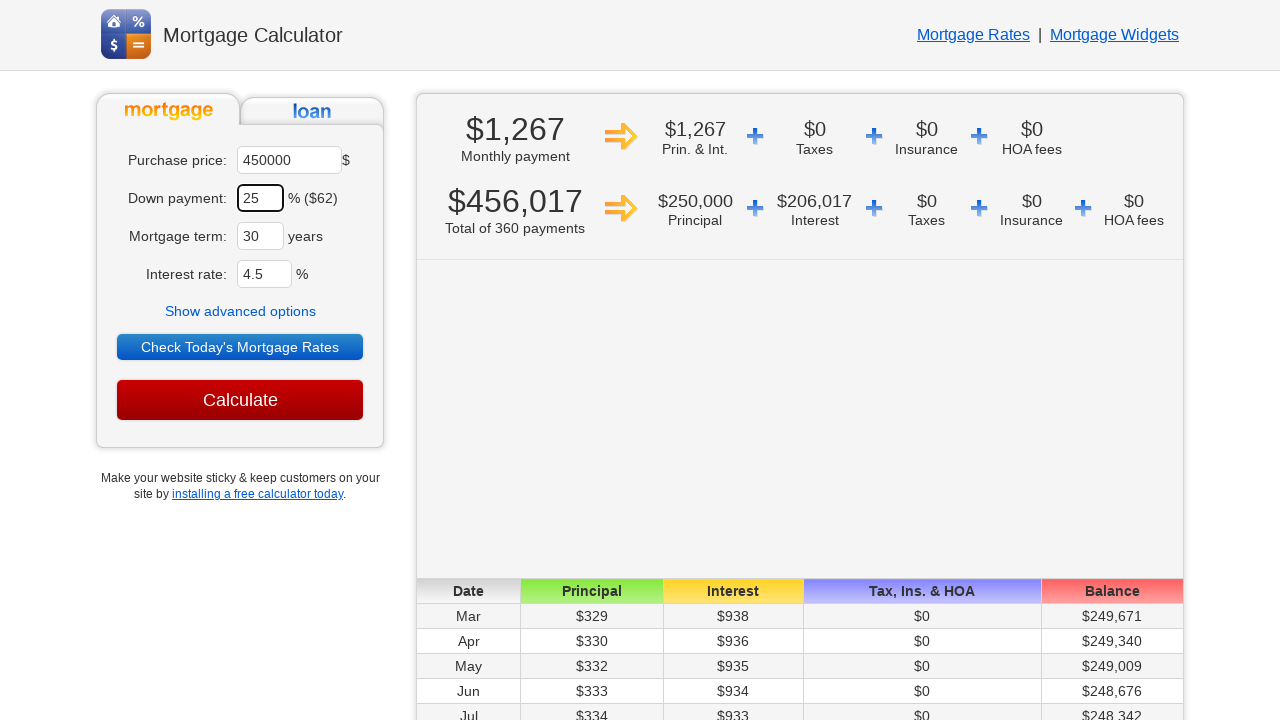